Tests autosuggest input by typing 'java' and waiting for suggestions to appear

Starting URL: https://www.letskodeit.com/practice

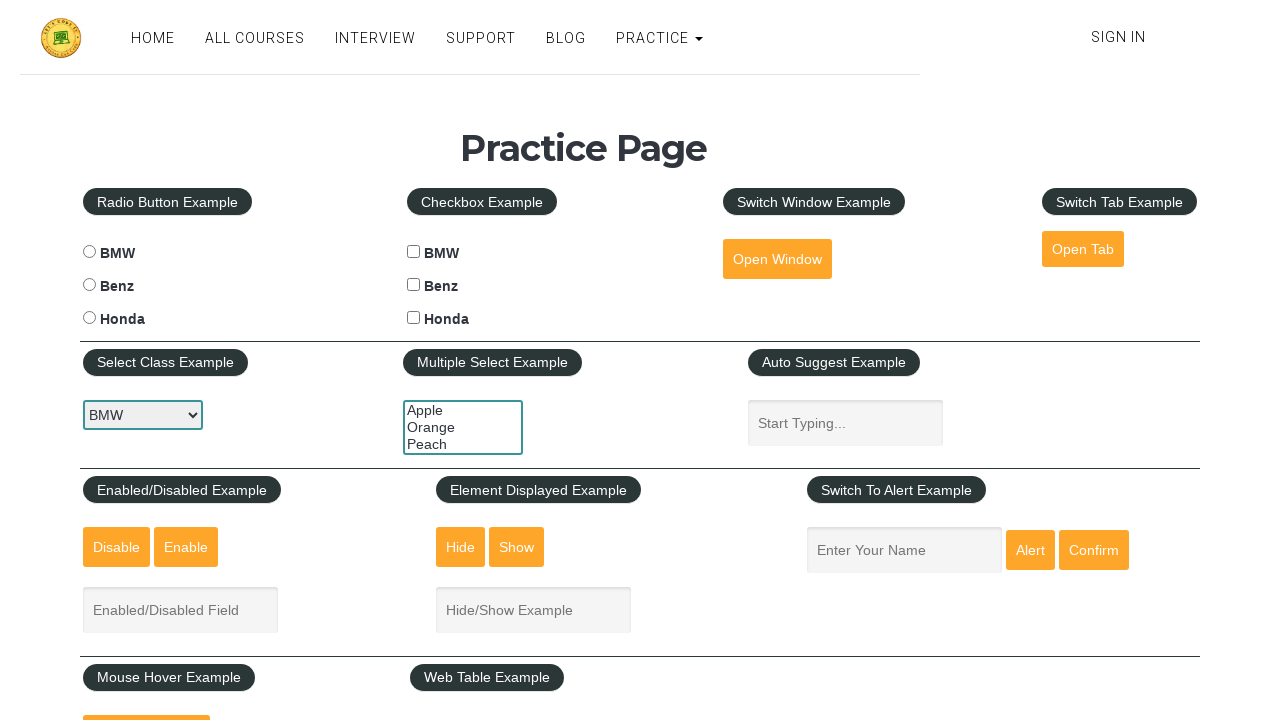

Filled autosuggest field with 'java' on #autosuggest
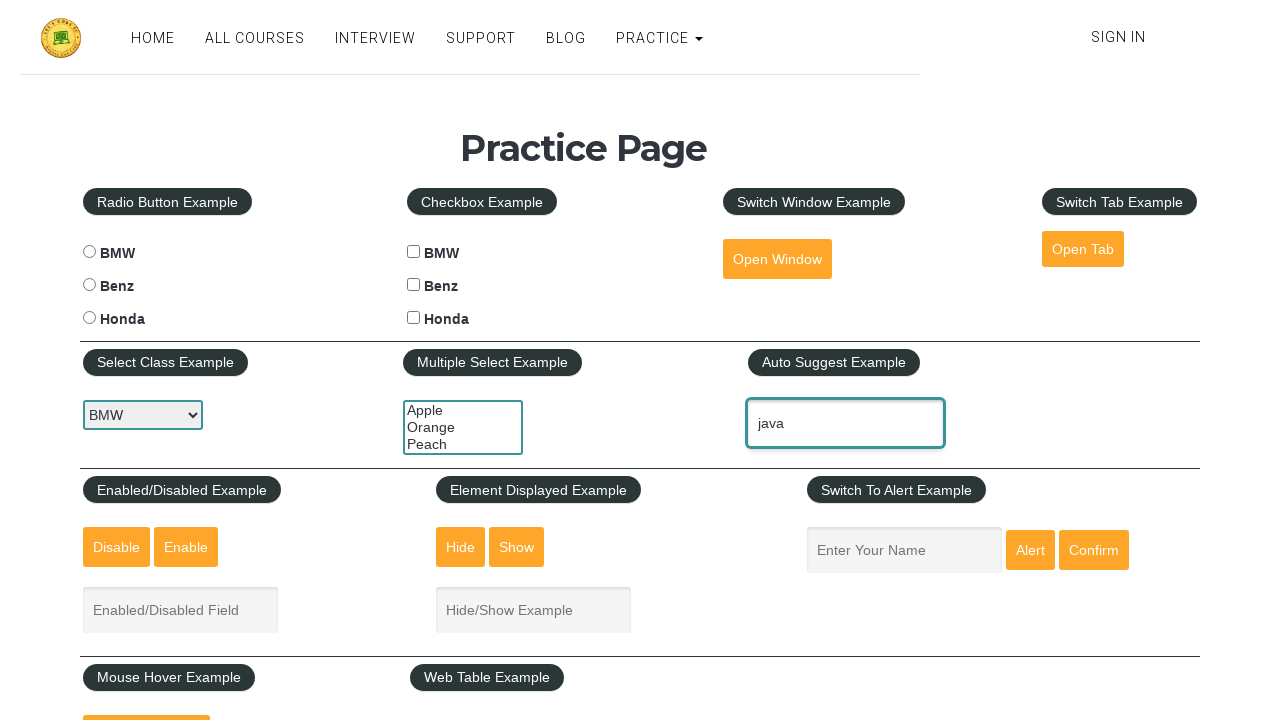

Autosuggest suggestions appeared for 'java'
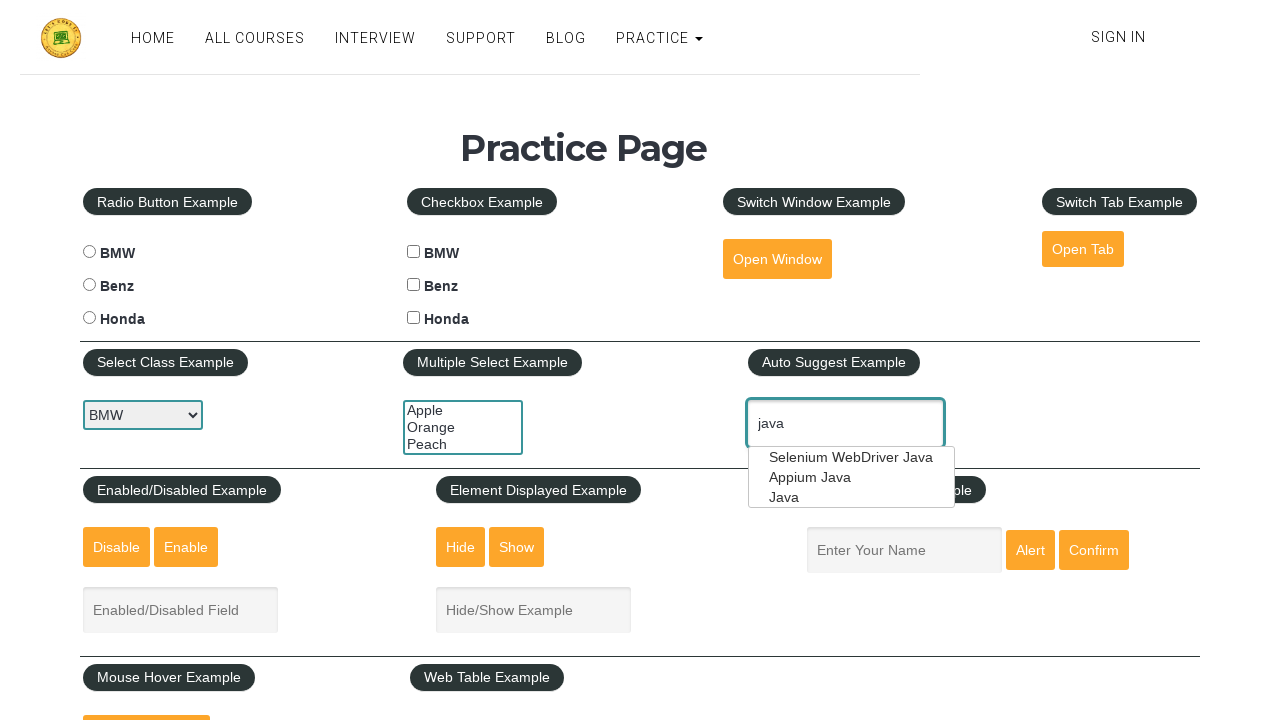

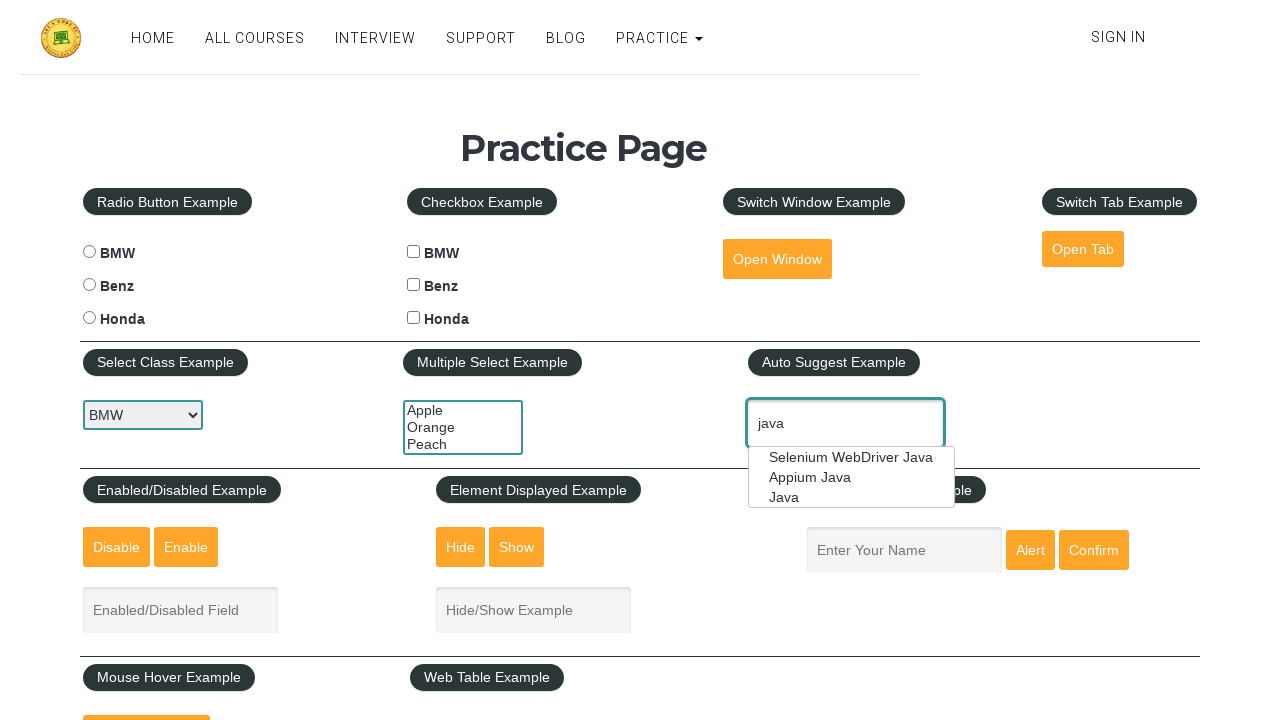